Tests the contact form submission process by filling in user information, entering a message, and verifying the confirmation message appears

Starting URL: https://alchemy.hguy.co/lms/contact/

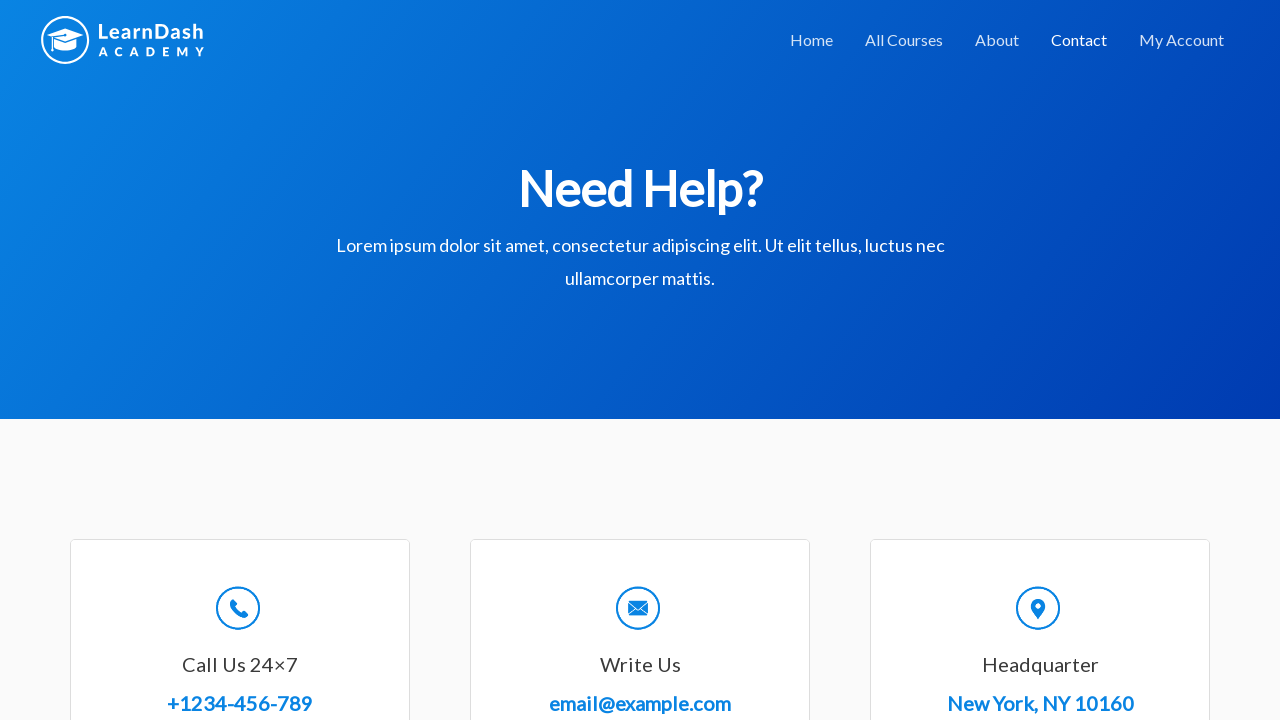

Waited for 'Send us a message' heading to appear
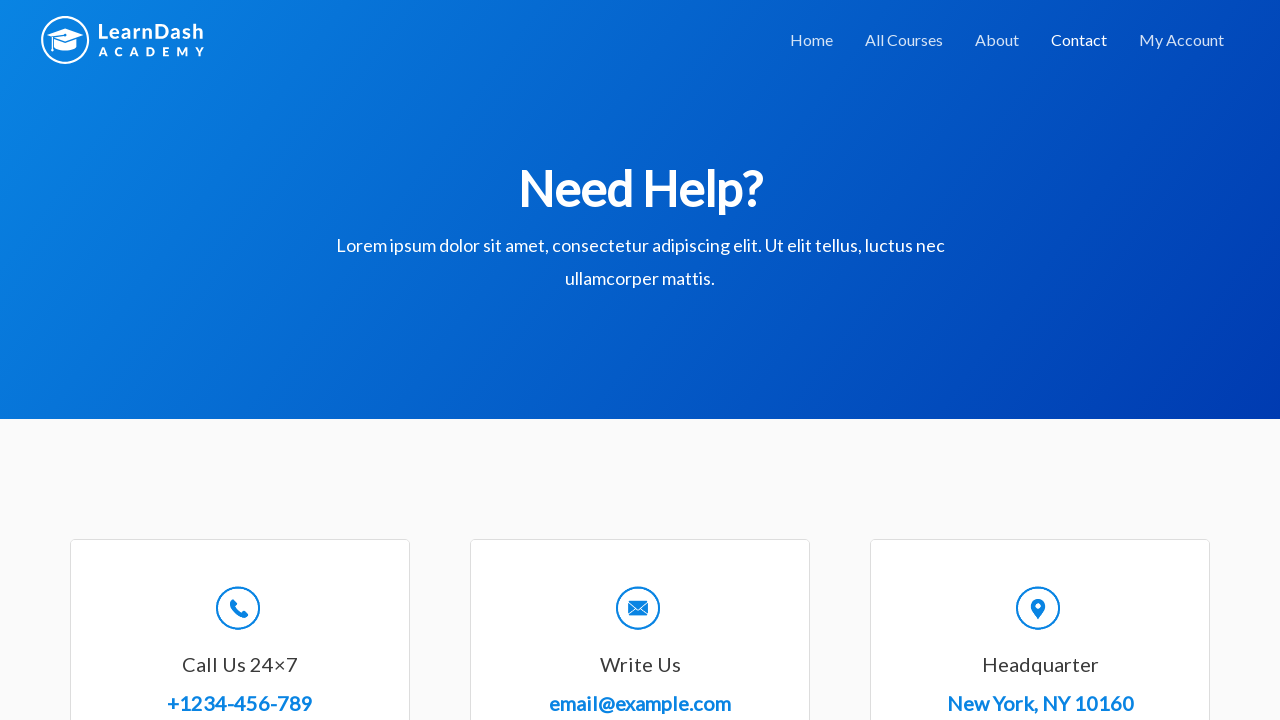

Filled name field with 'Test User' on #wpforms-8-field_0
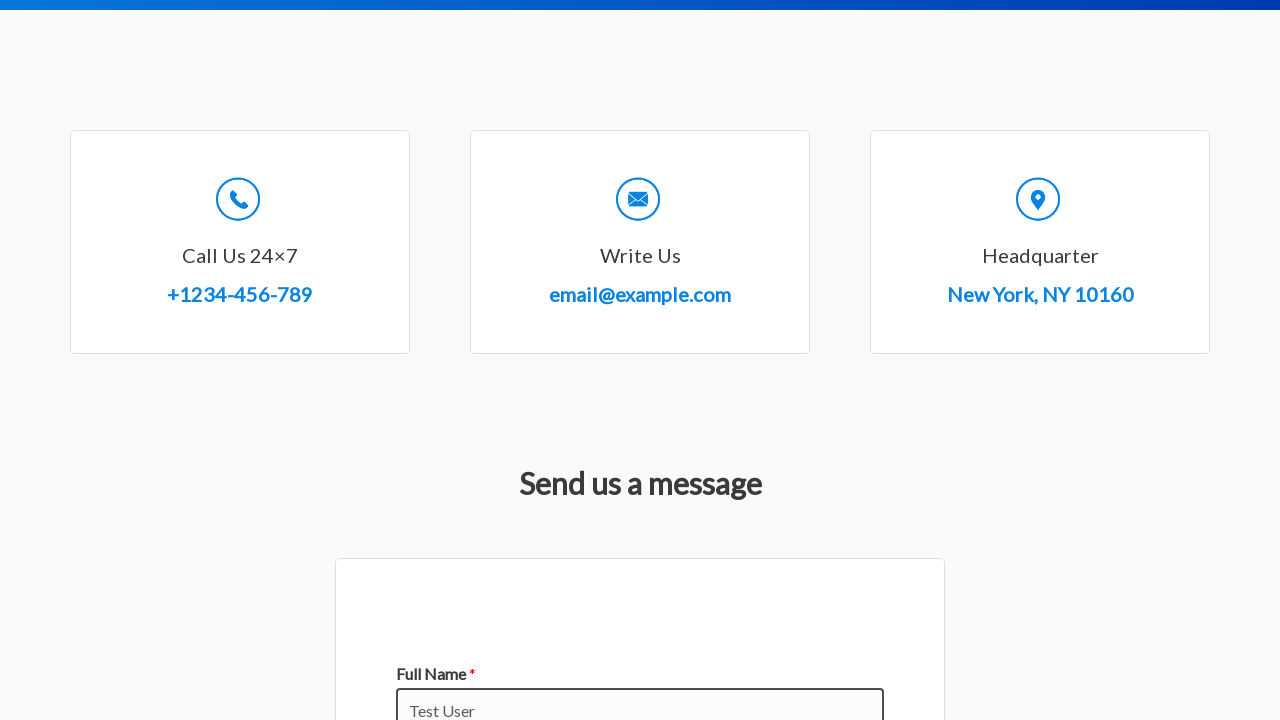

Filled email field with 'testuser@example.com' on #wpforms-8-field_1
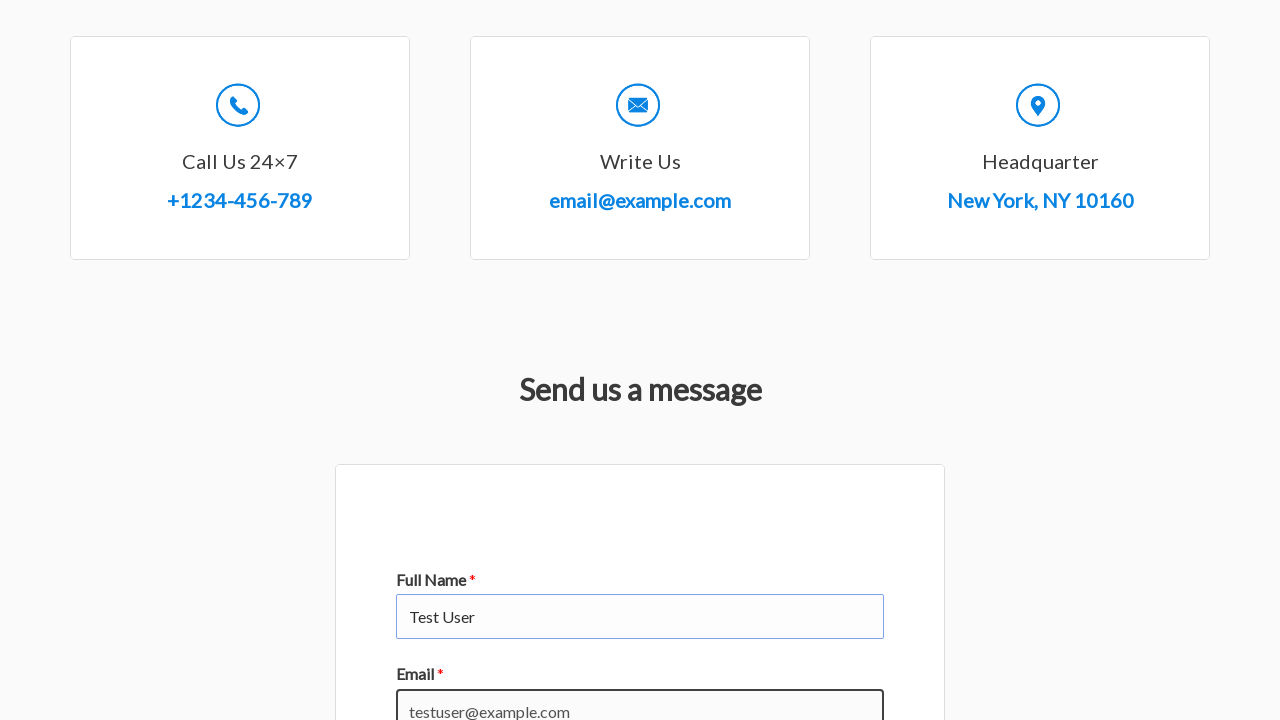

Filled subject field with 'Test Subject' on #wpforms-8-field_3
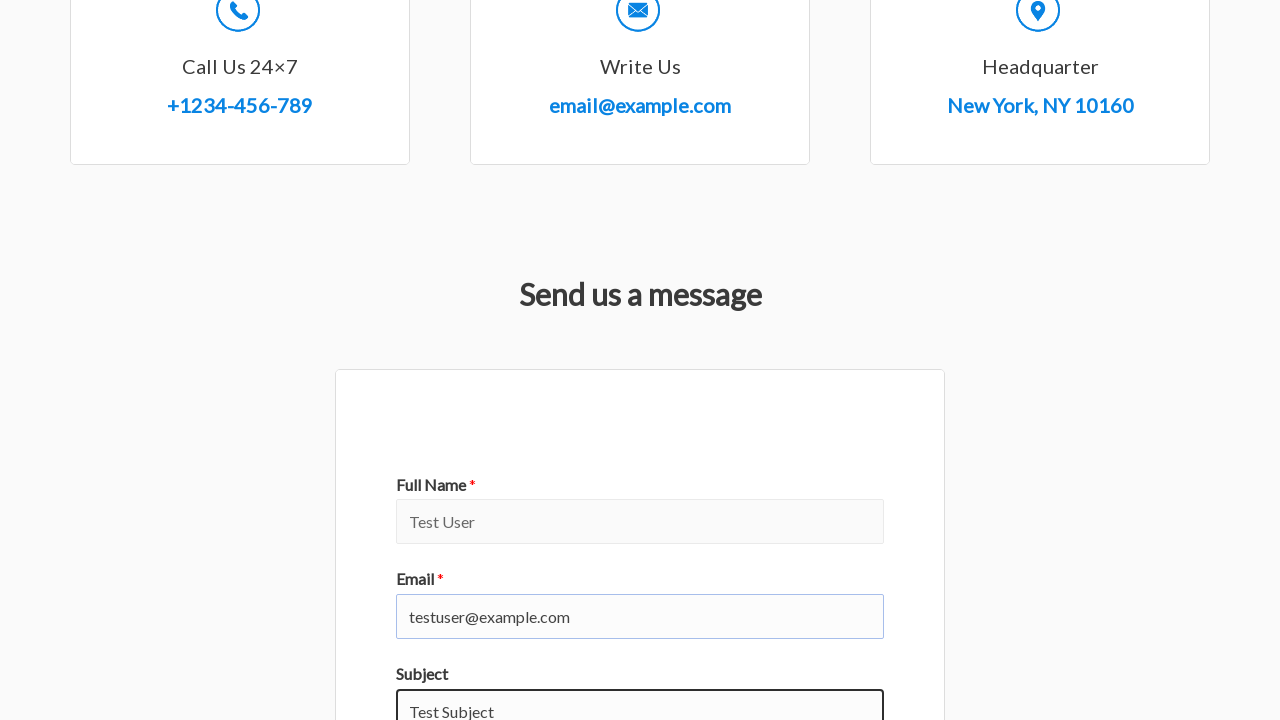

Filled message field with 'This is a test message from Cucumber.' on #wpforms-8-field_2
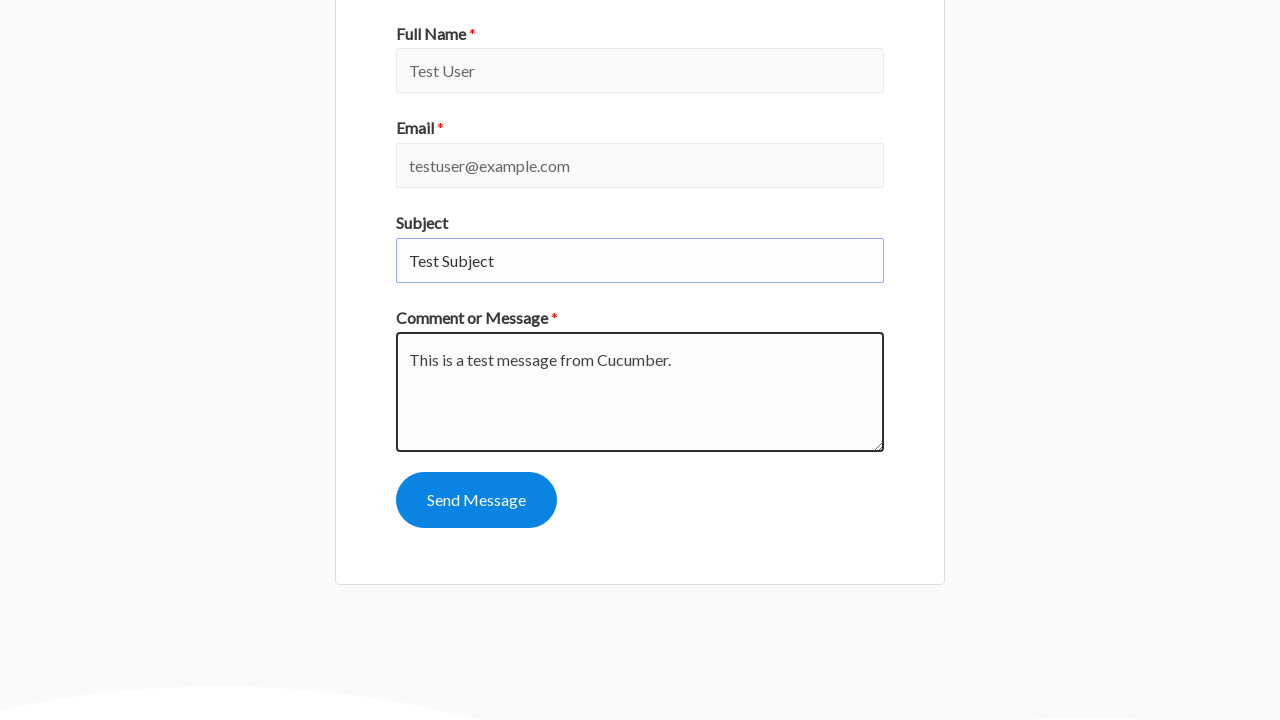

Clicked send message button at (476, 500) on #wpforms-submit-8
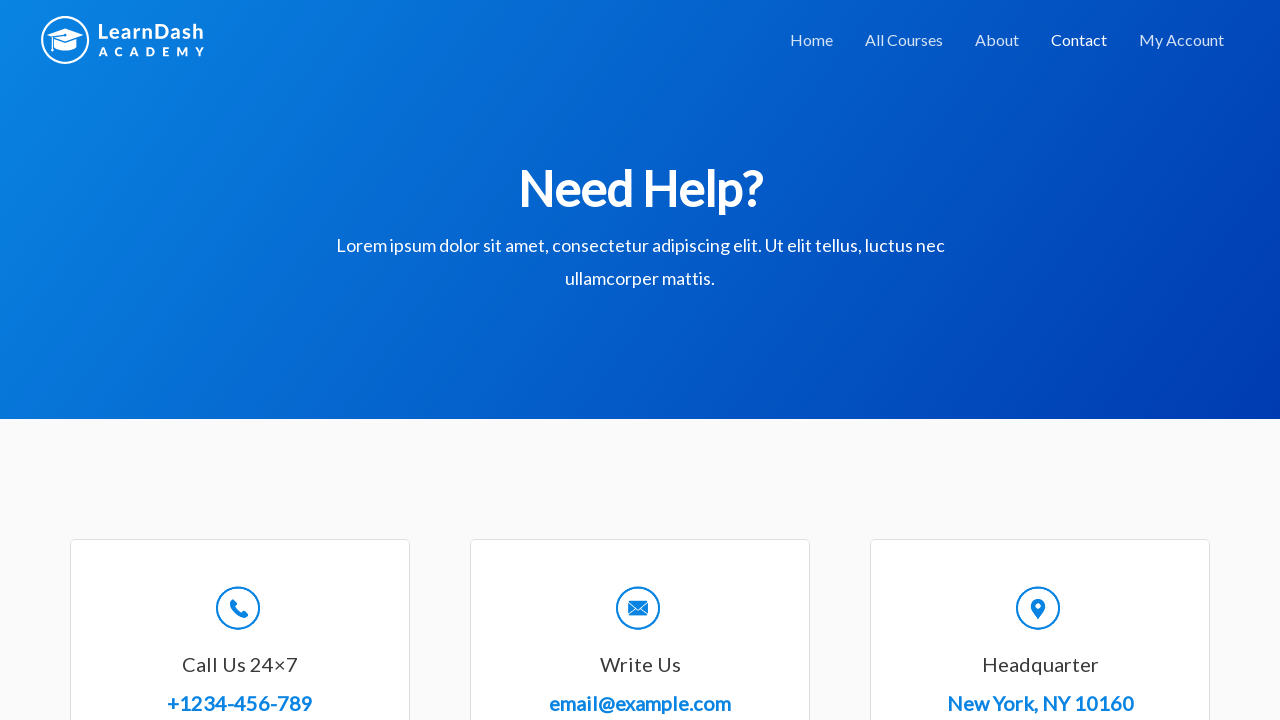

Waited for confirmation message to appear
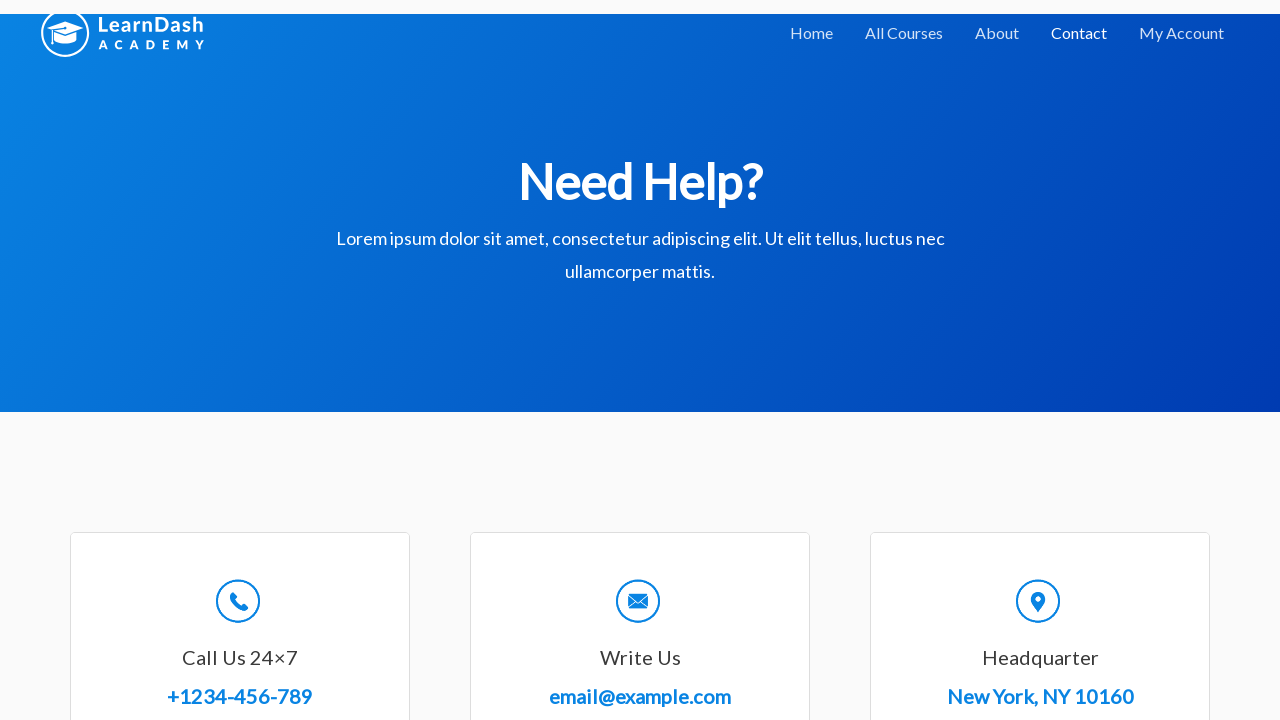

Retrieved confirmation message text
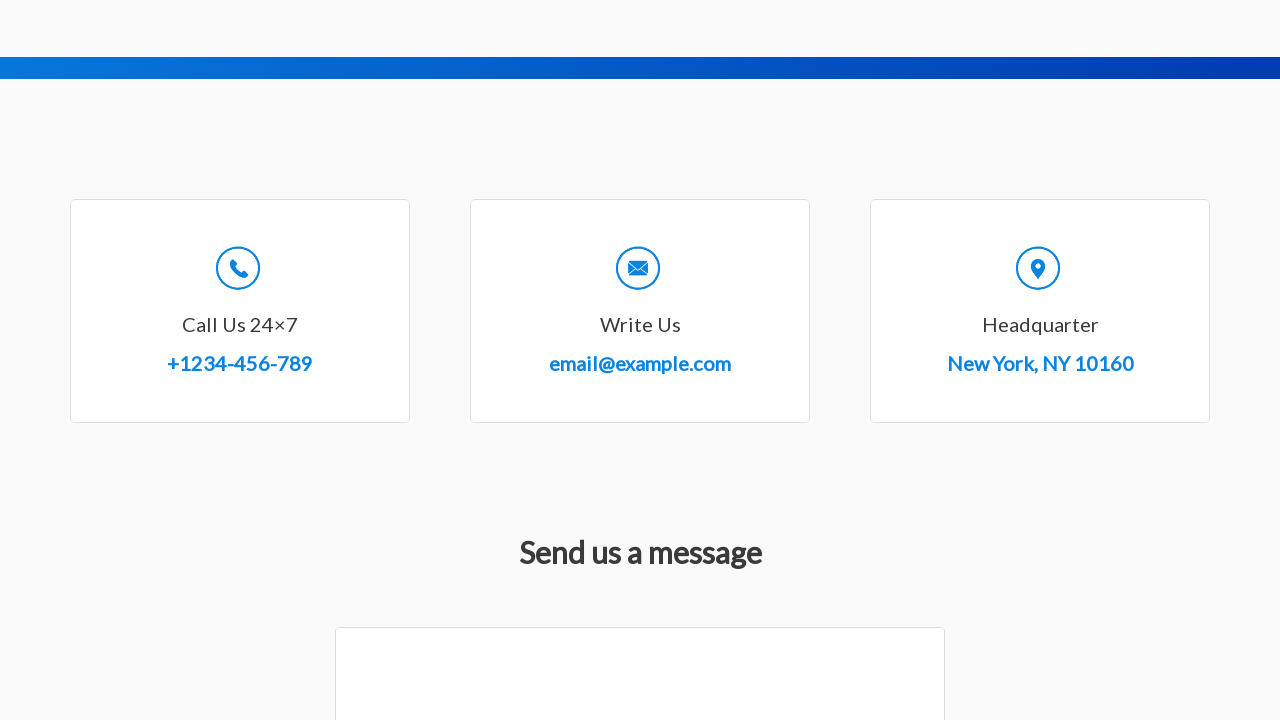

Verified confirmation message contains 'Thanks for contacting us'
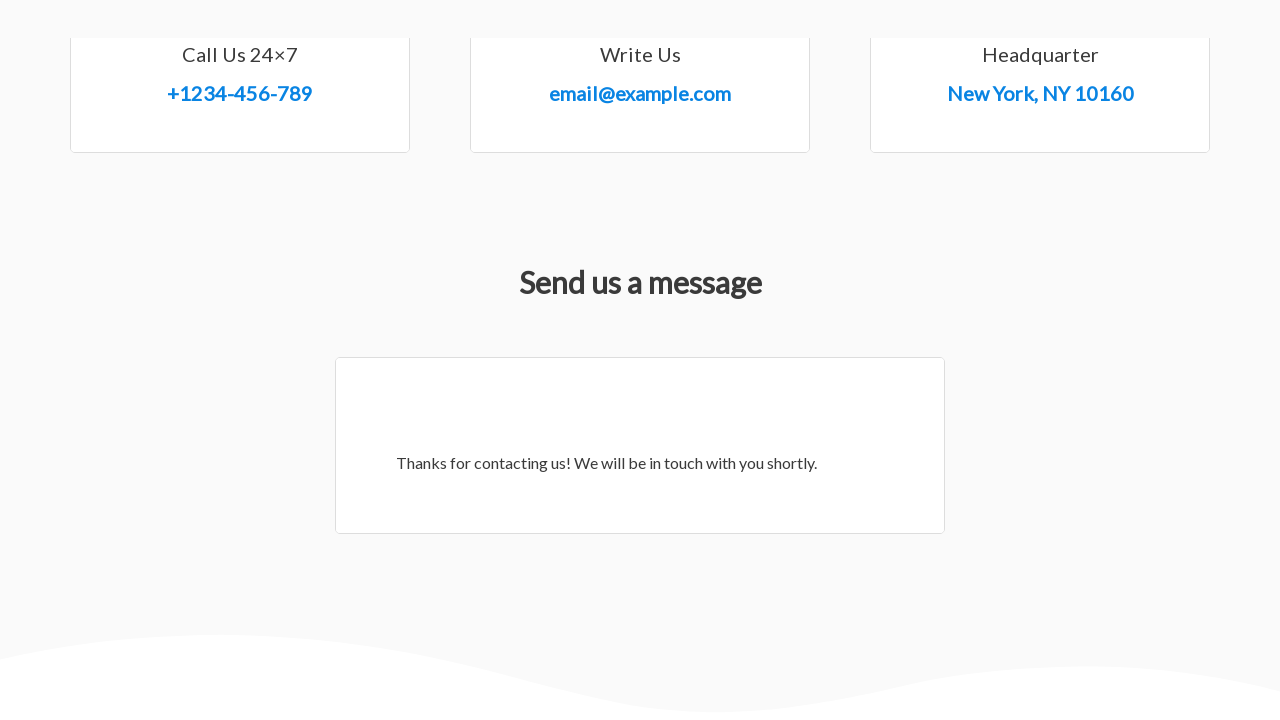

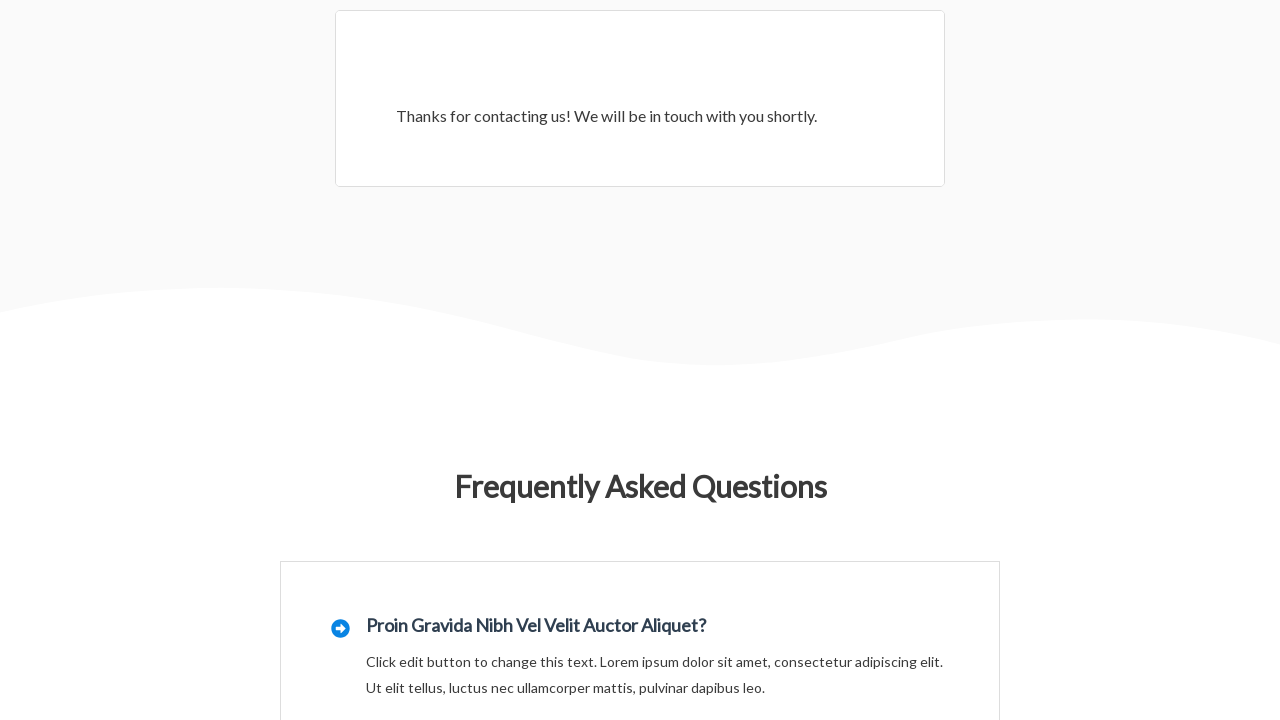